Tests the text box form by filling in name and email fields, submitting, and verifying the output

Starting URL: https://demoqa.com

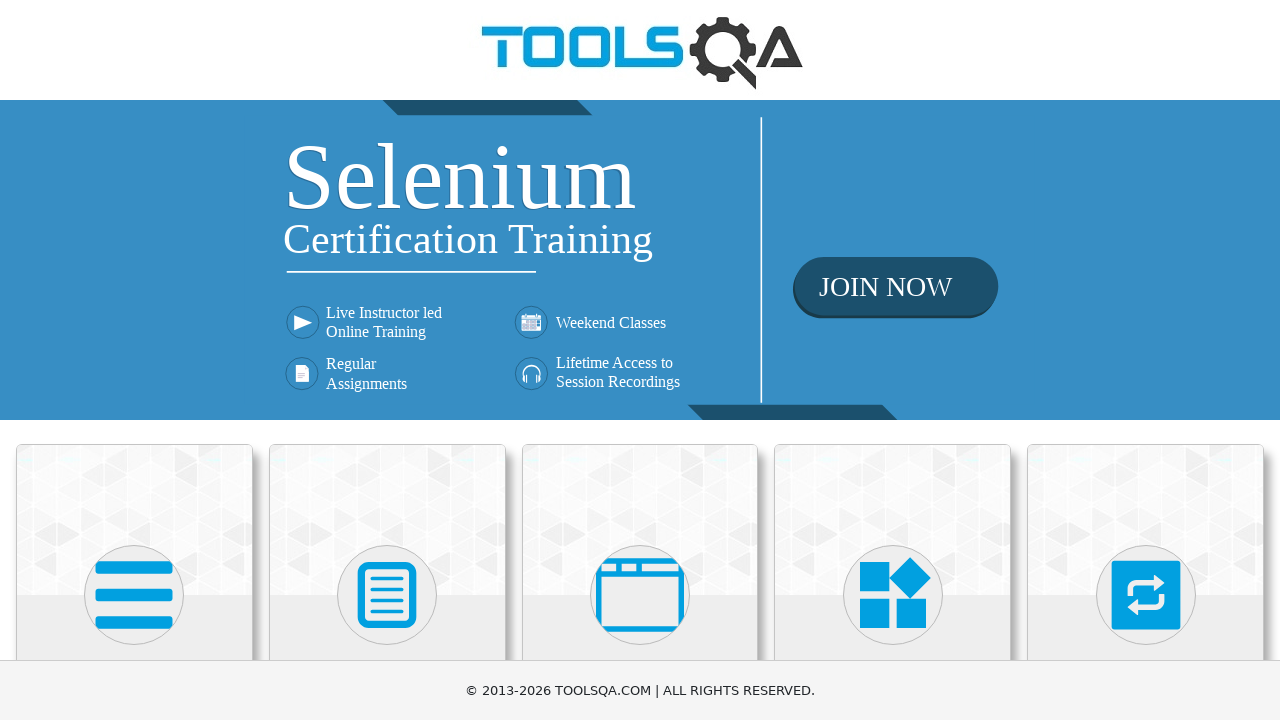

Clicked on Elements card at (134, 520) on xpath=(//div[@class='card-up'])[1]
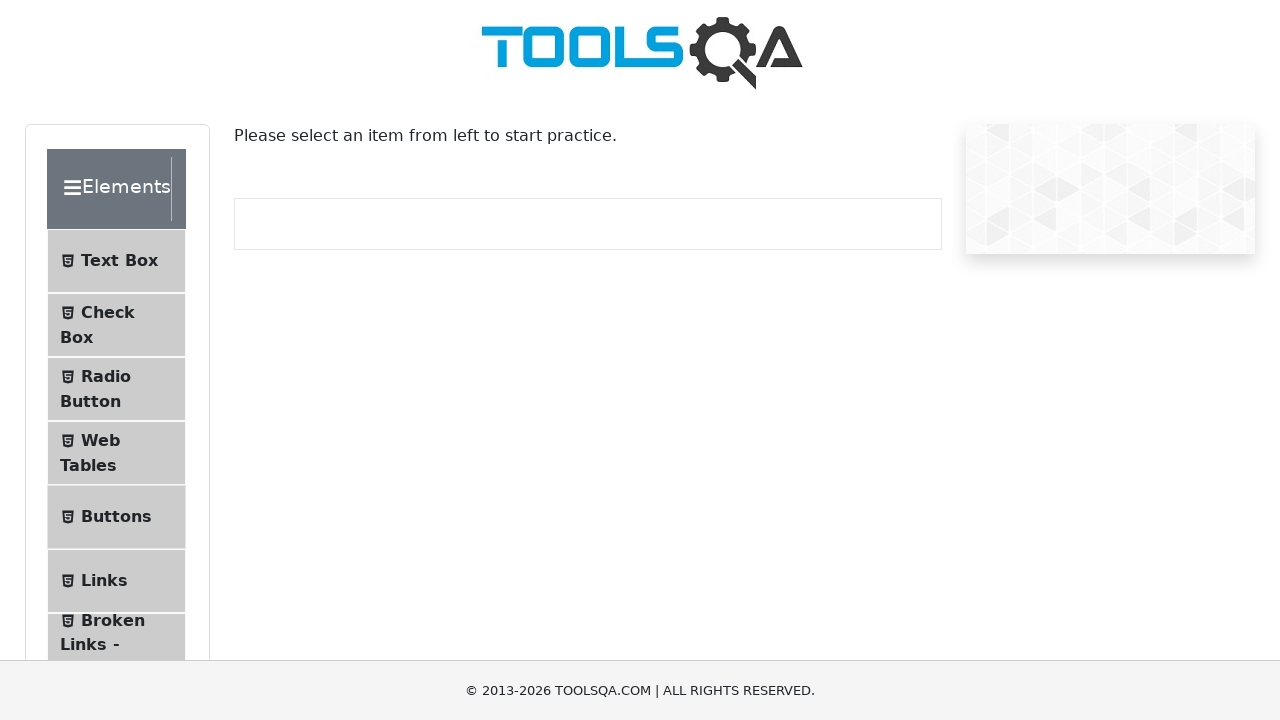

Clicked on Text Box menu item at (119, 261) on xpath=//span[contains(text(), 'Text Box')]
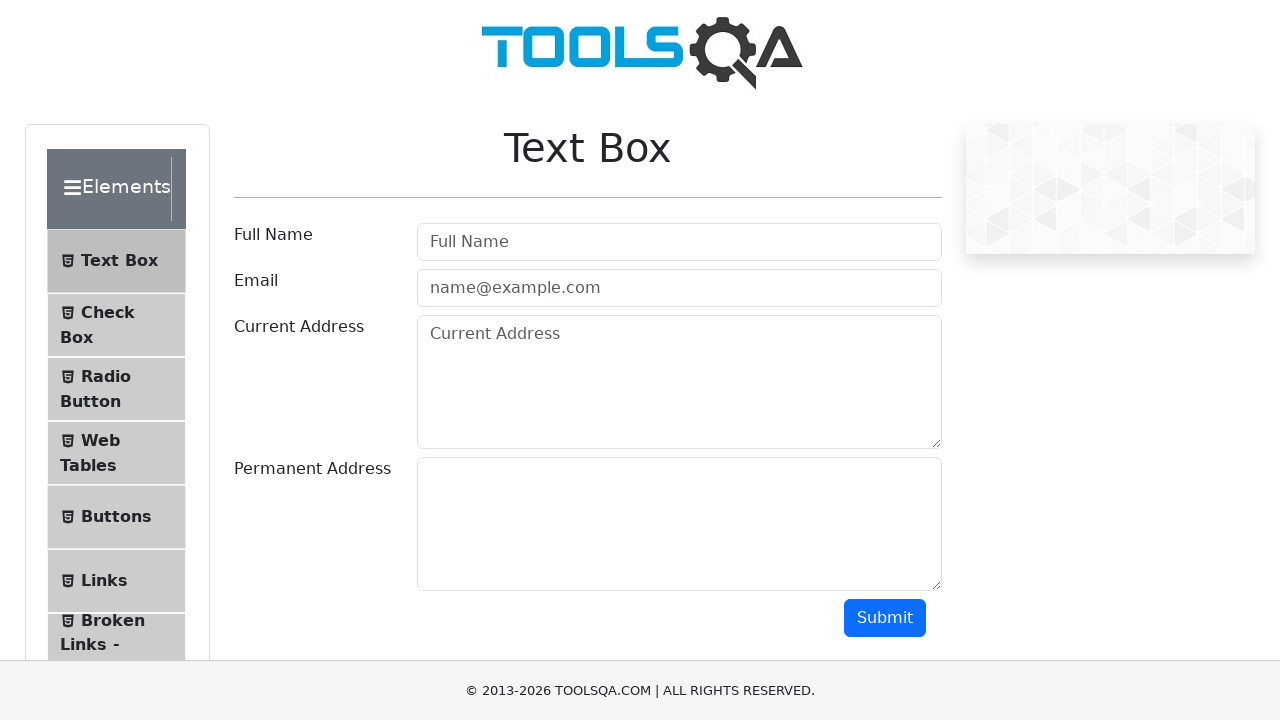

Filled in name field with 'Jane Dou' on #userName
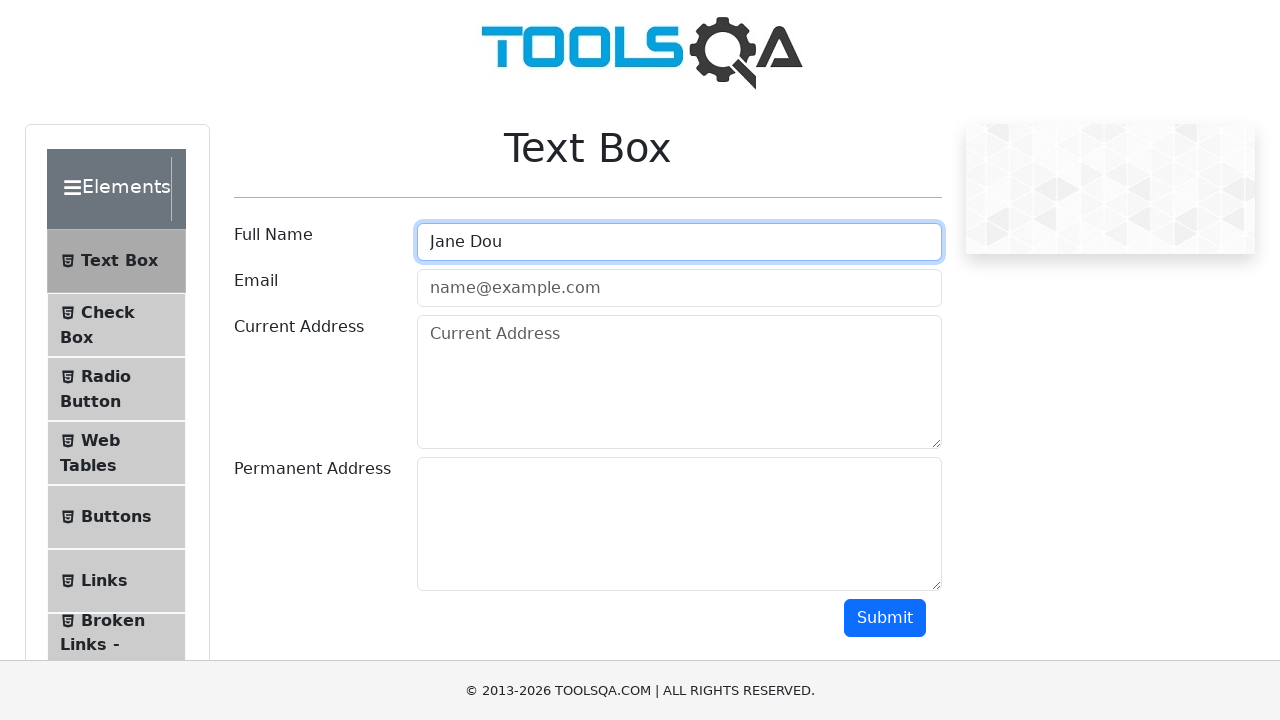

Filled in email field with 'example@example.com' on #userEmail
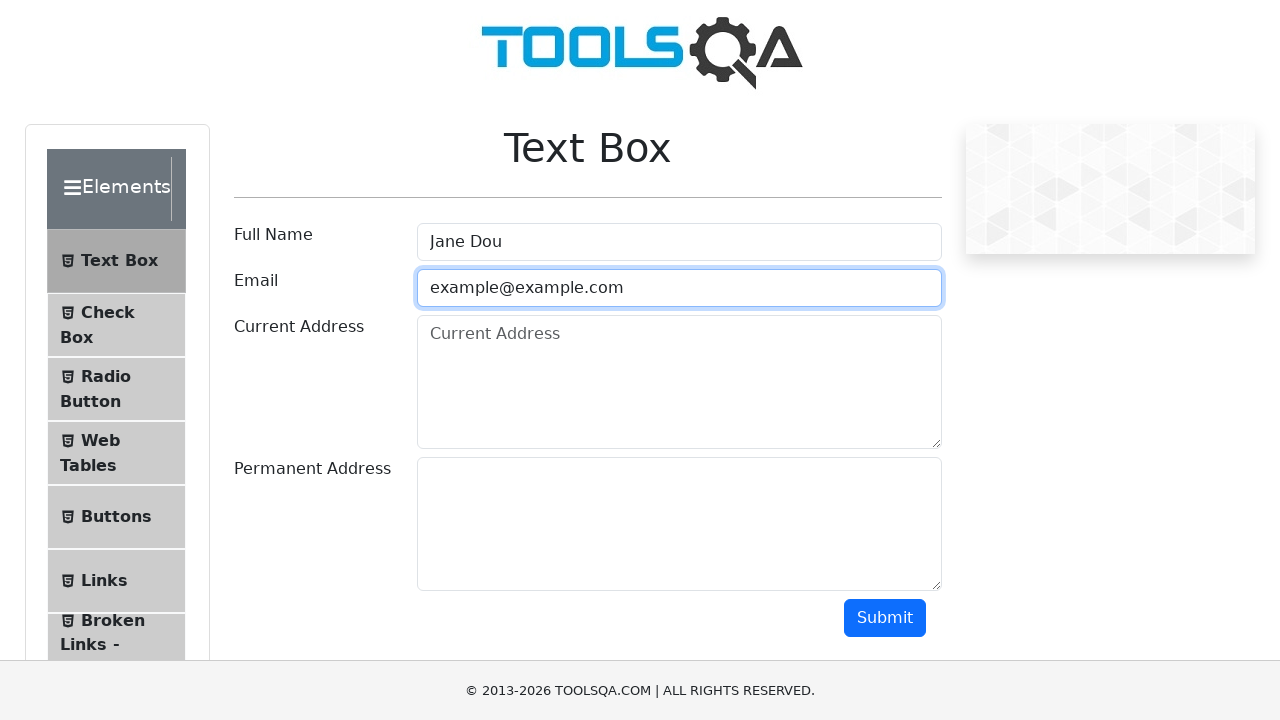

Clicked submit button to submit text box form at (885, 618) on #submit
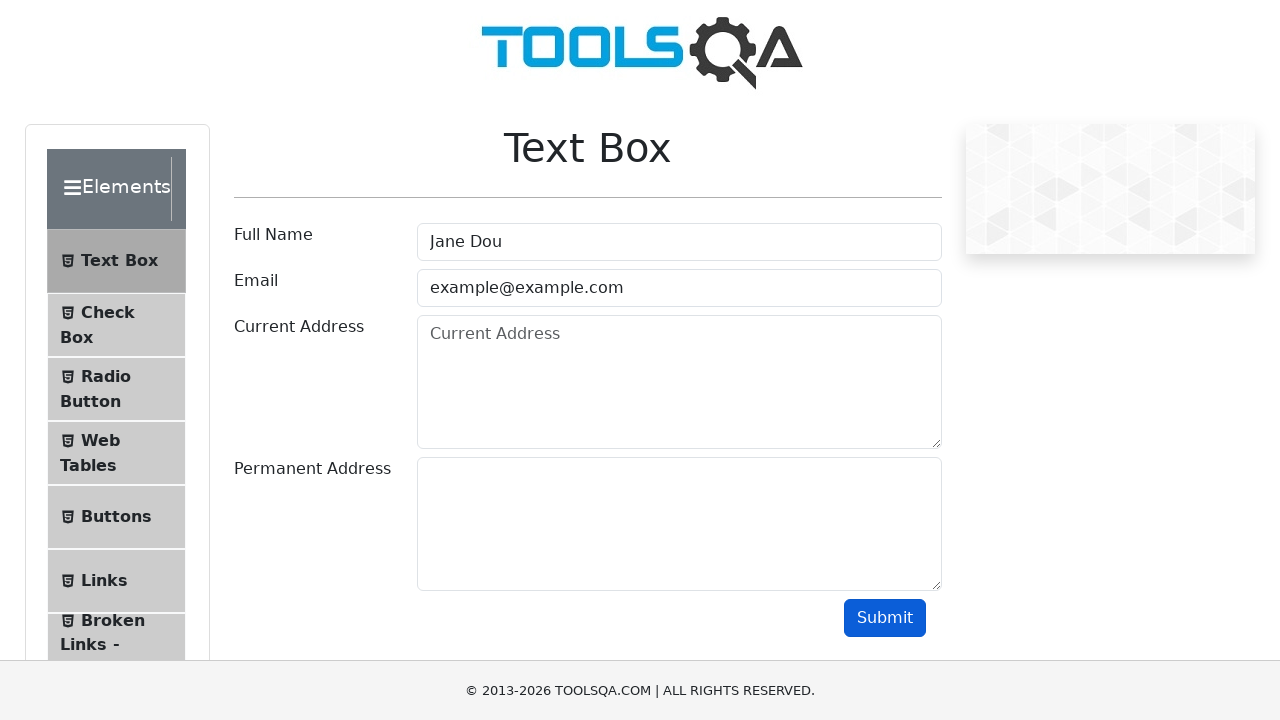

Output section loaded and name field is visible
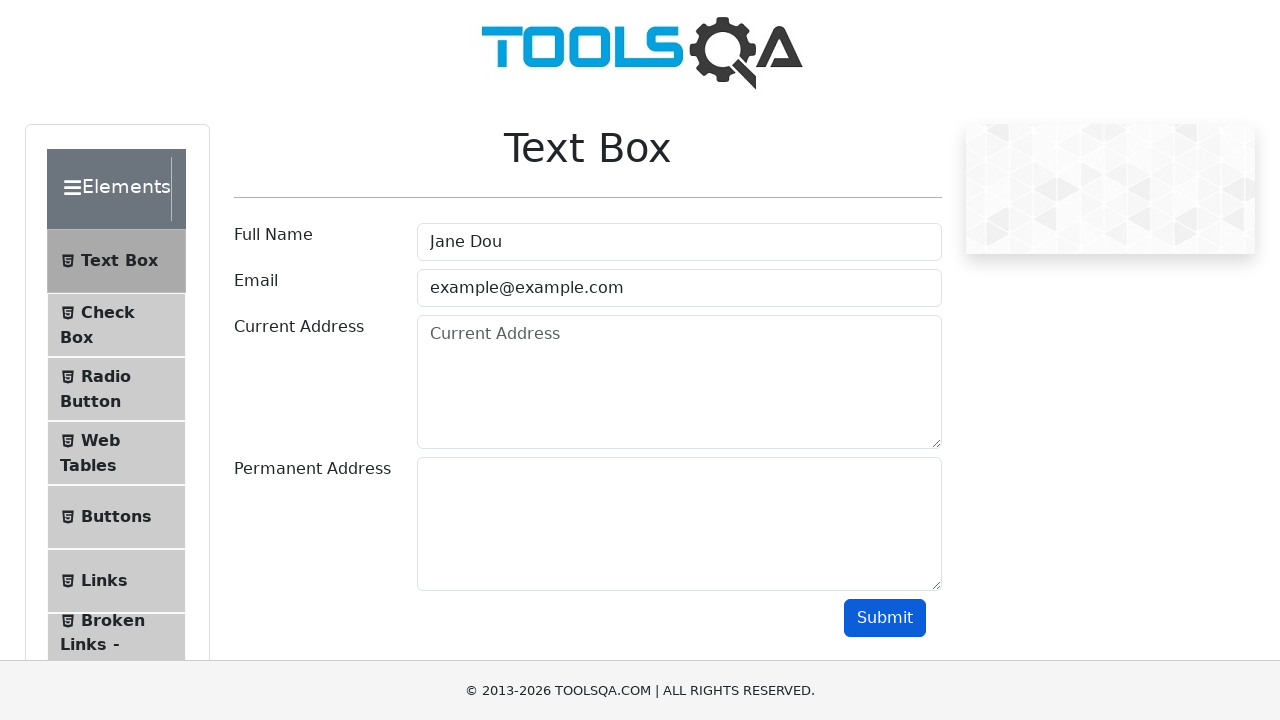

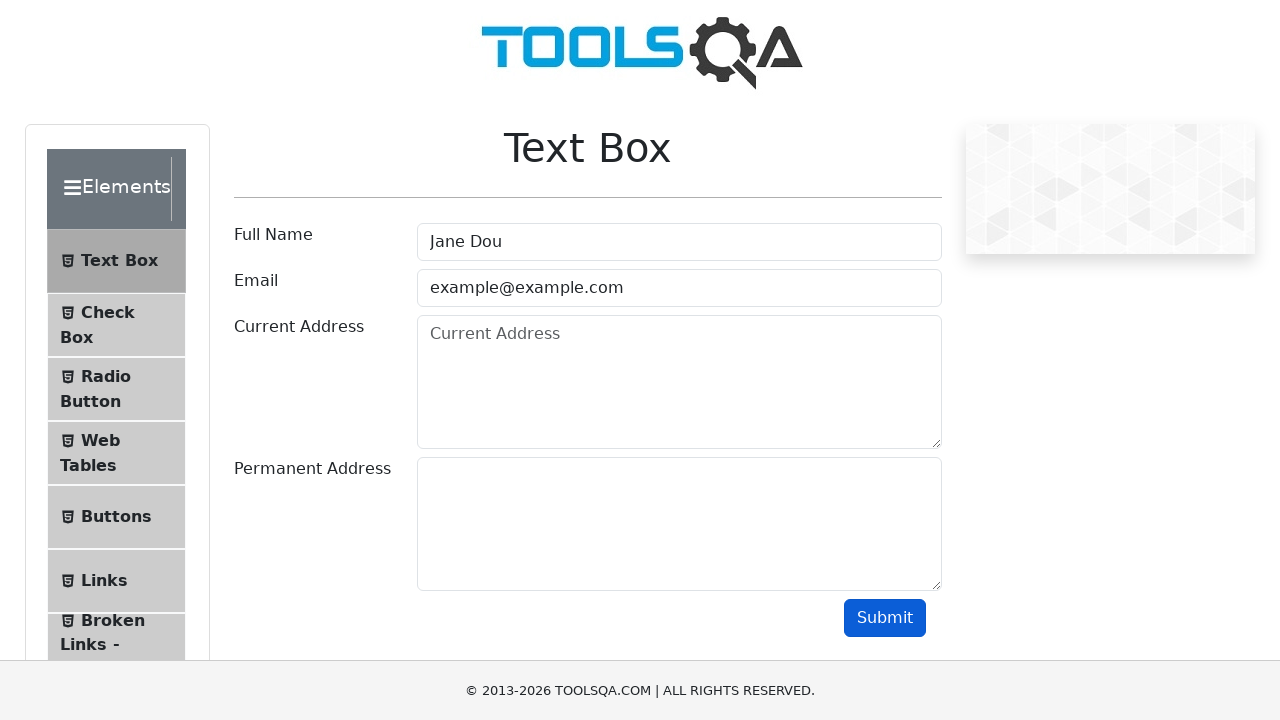